Tests an e-commerce checkout flow by adding multiple items to cart, applying a promo code, and proceeding to place order

Starting URL: https://rahulshettyacademy.com/seleniumPractise/#/

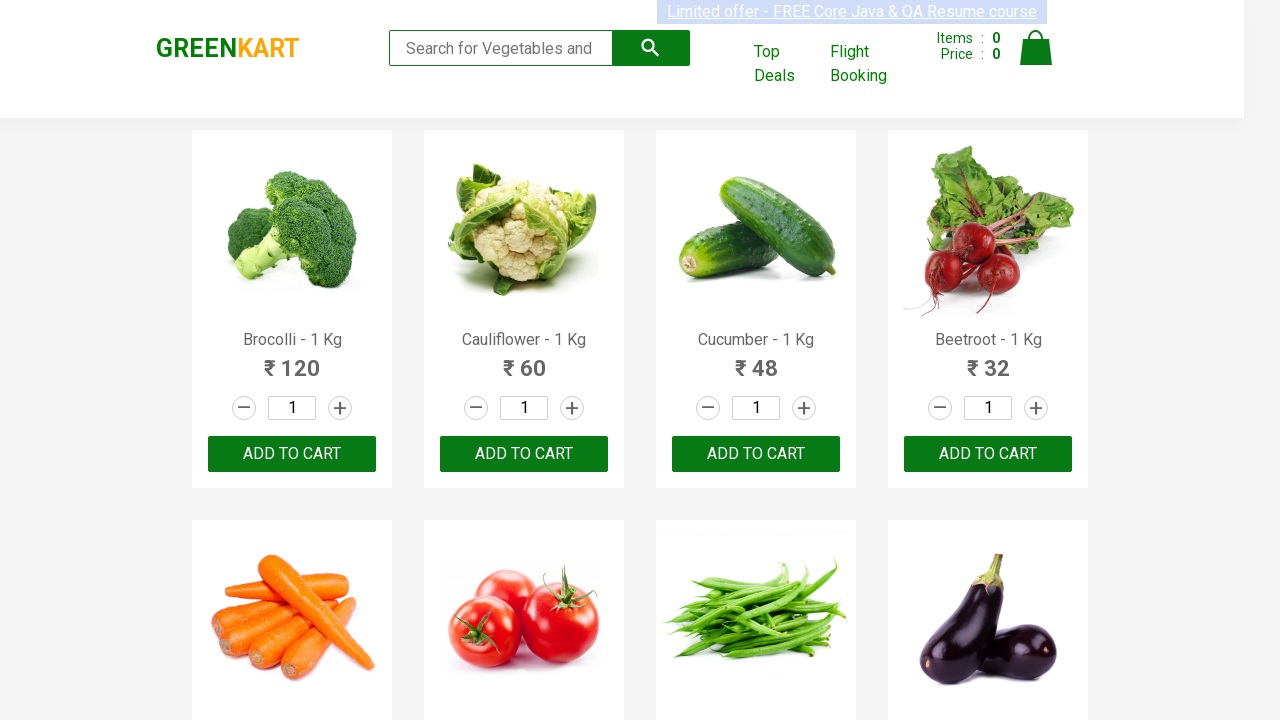

Waited for product list to load
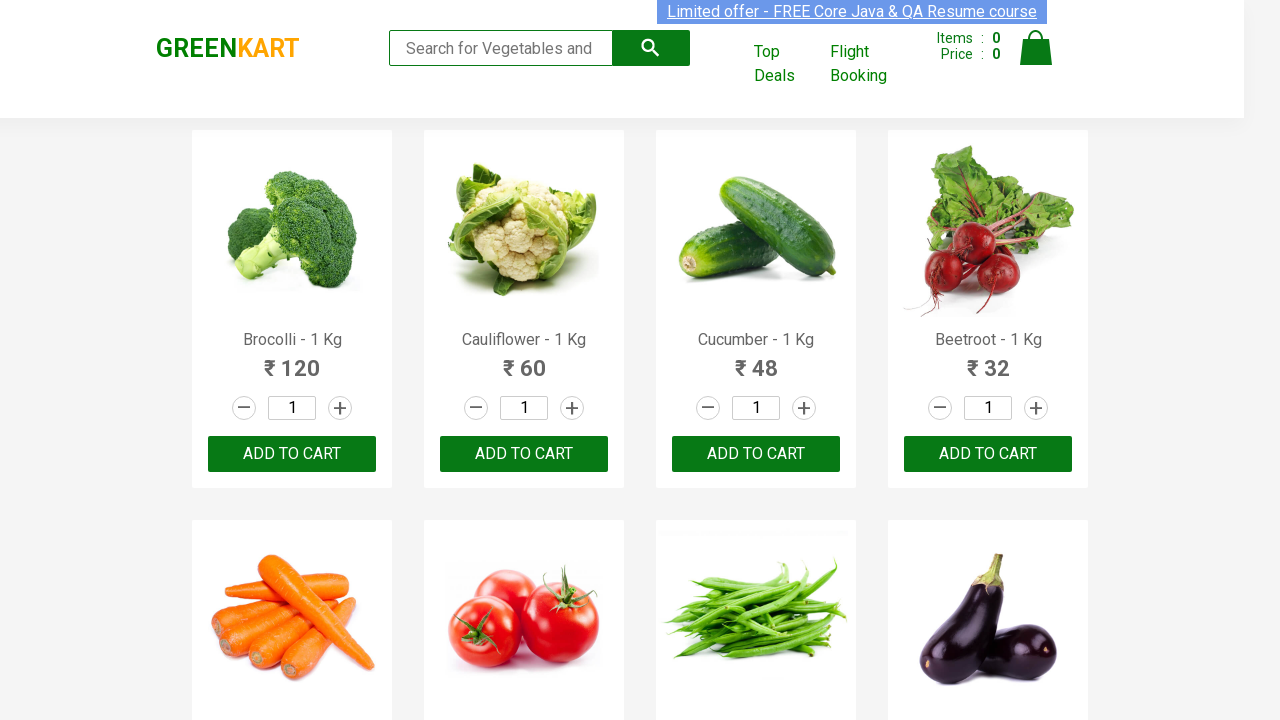

Added 'Brocolli' to cart at (292, 454) on xpath=//div[@class='product-action']/button >> nth=0
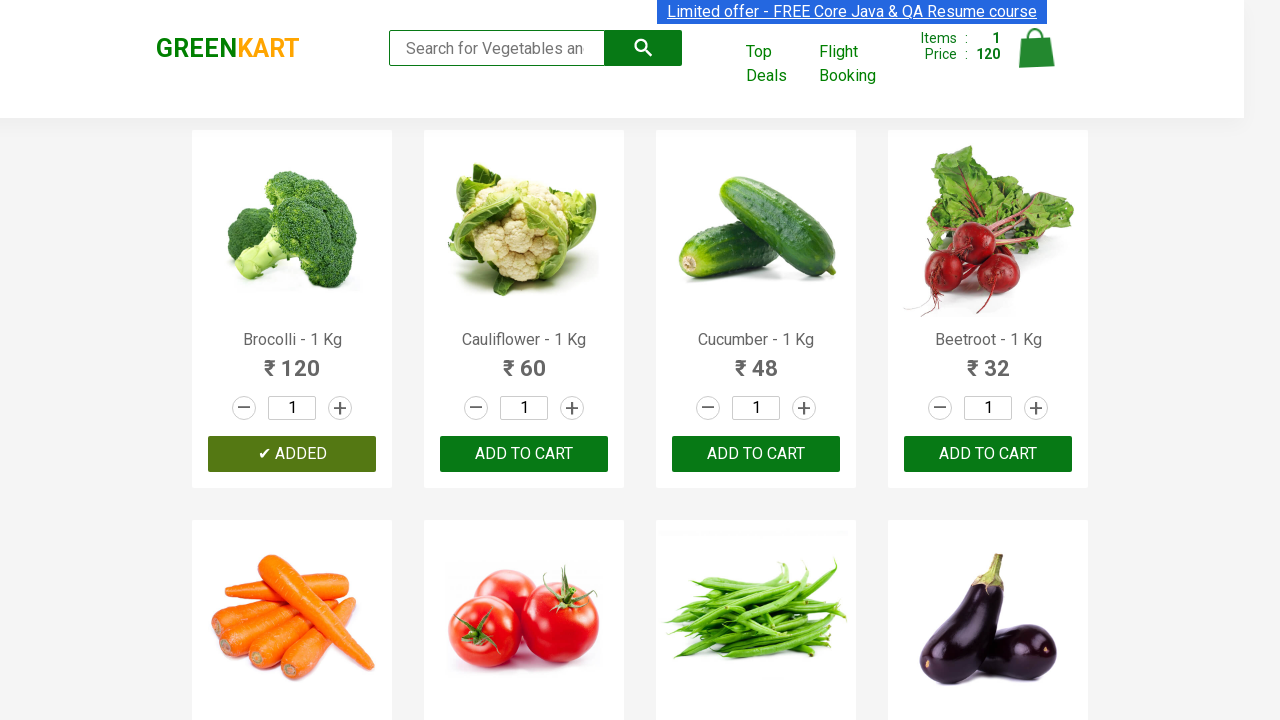

Added 'Carrot' to cart at (292, 360) on xpath=//div[@class='product-action']/button >> nth=4
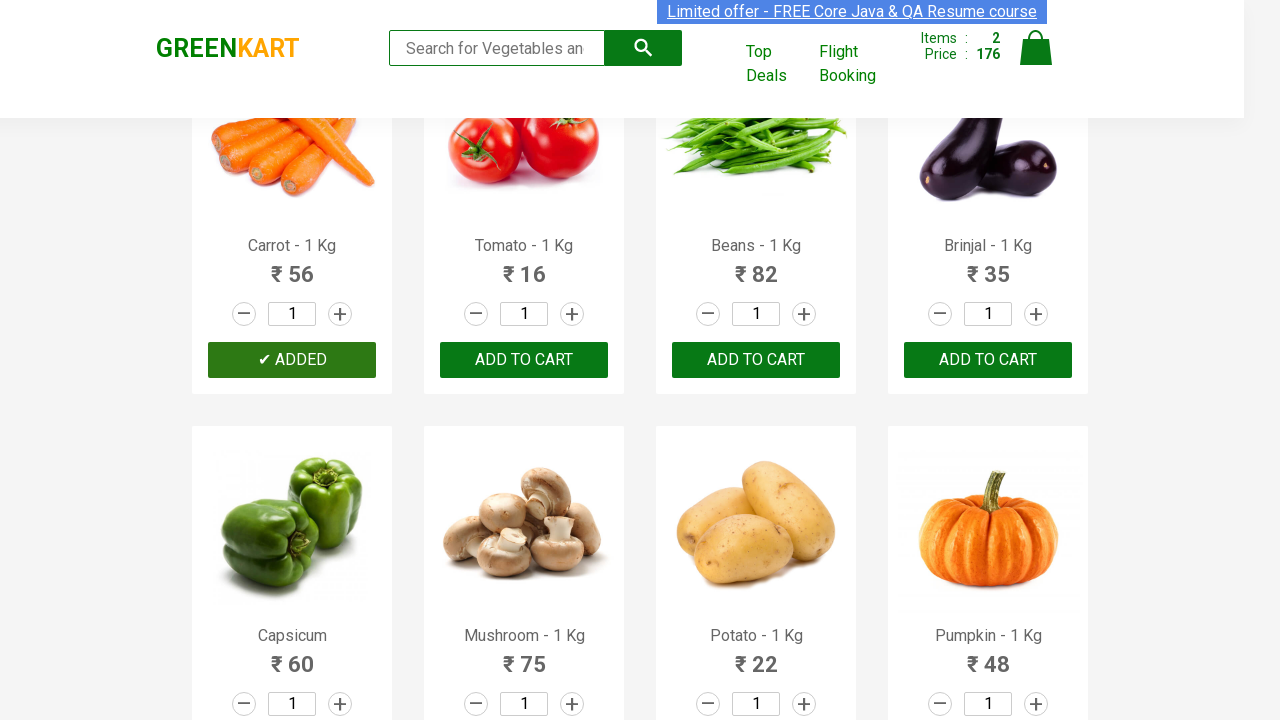

Added 'Corn' to cart at (292, 360) on xpath=//div[@class='product-action']/button >> nth=12
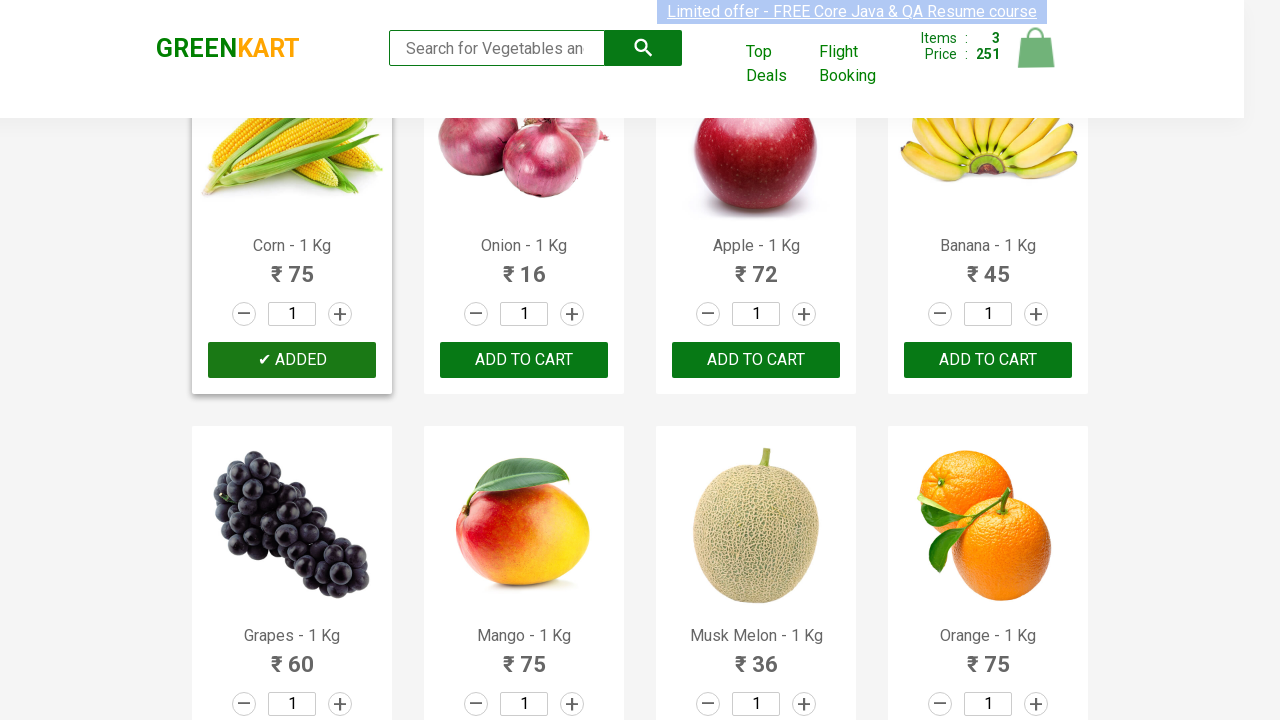

Added 'Strawberry' to cart at (988, 360) on xpath=//div[@class='product-action']/button >> nth=23
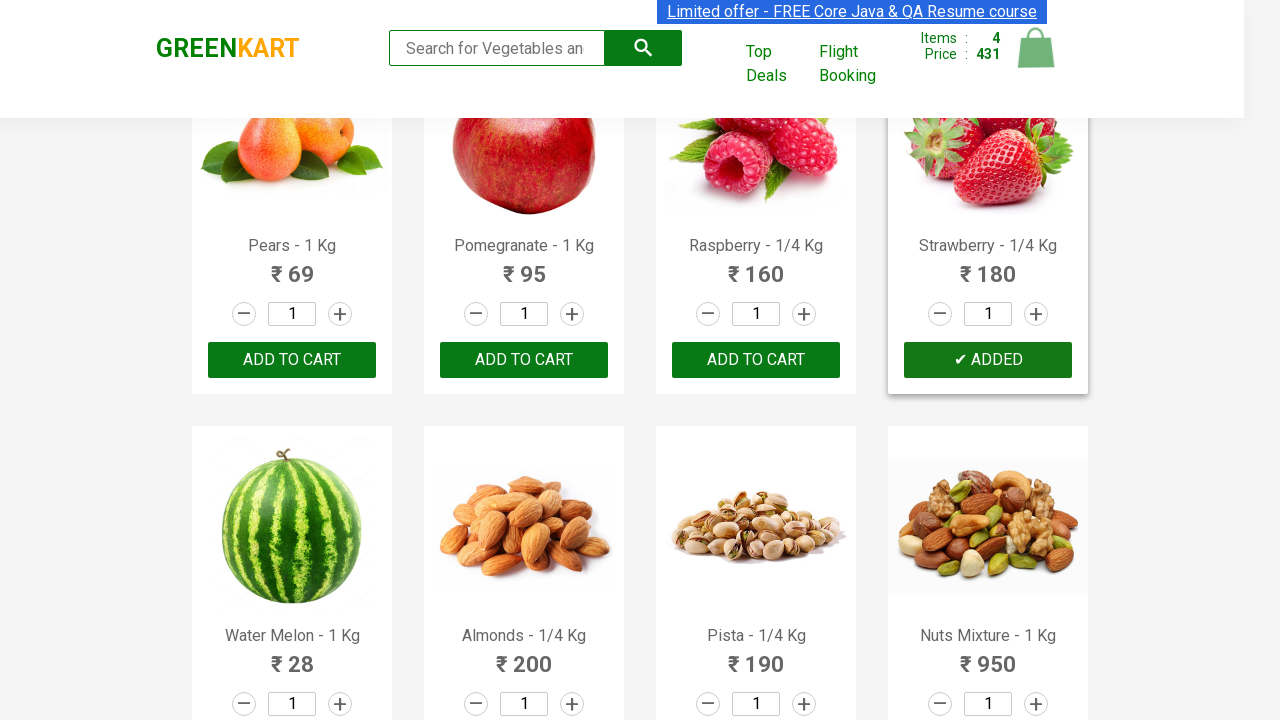

Clicked cart icon to view cart at (1036, 59) on a[class='cart-icon']
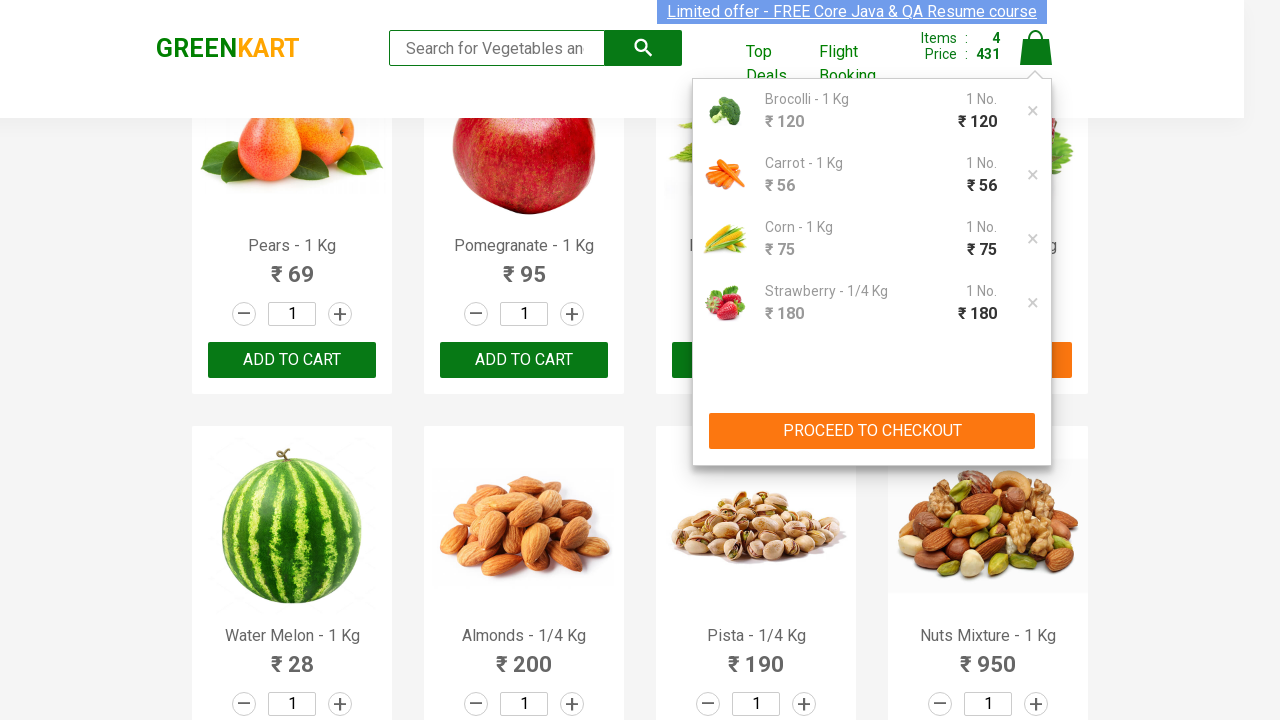

Clicked 'Proceed to Checkout' button at (872, 431) on xpath=//div[@class='cart-preview active']/div/button
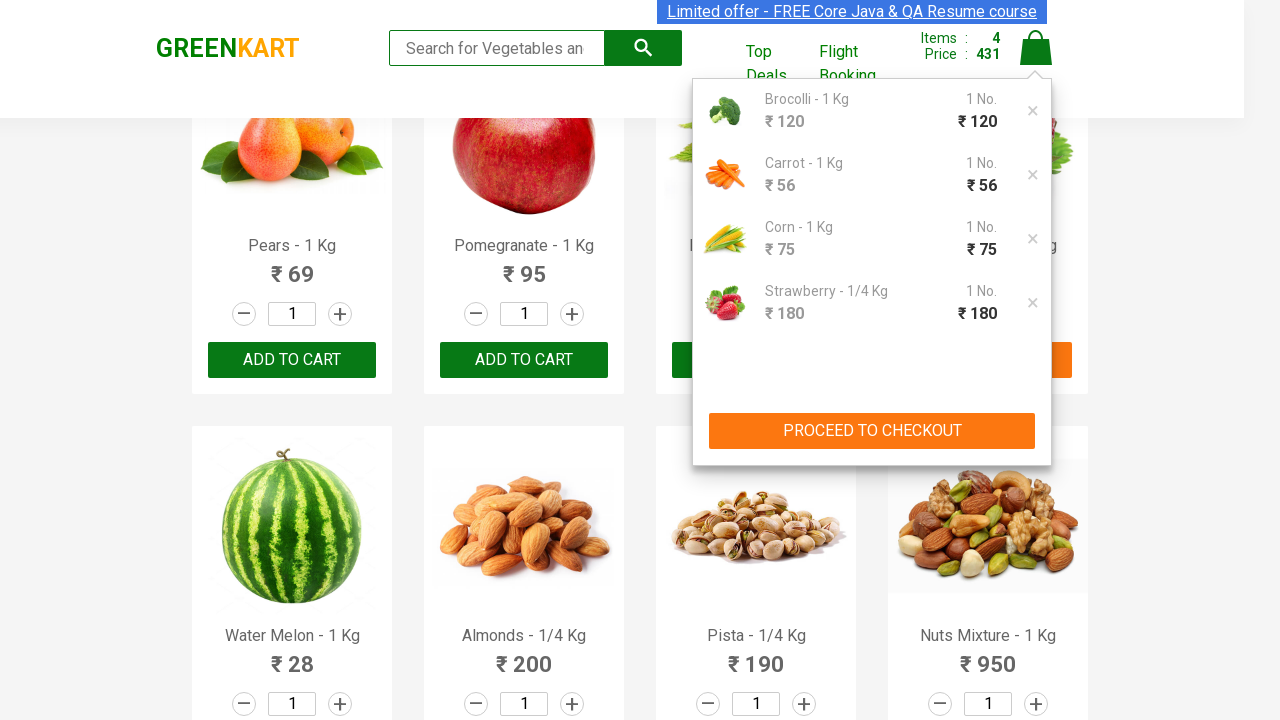

Promo code field loaded
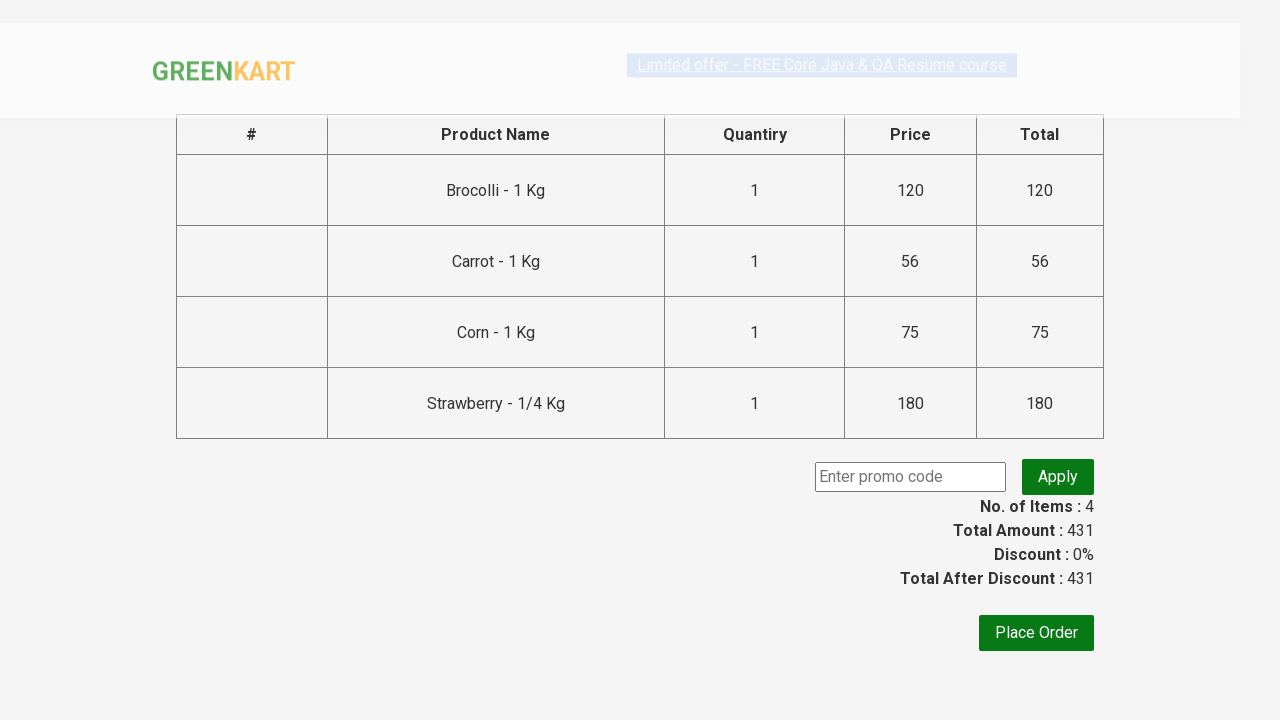

Entered promo code 'rahulshettyacademy' on .promoCode
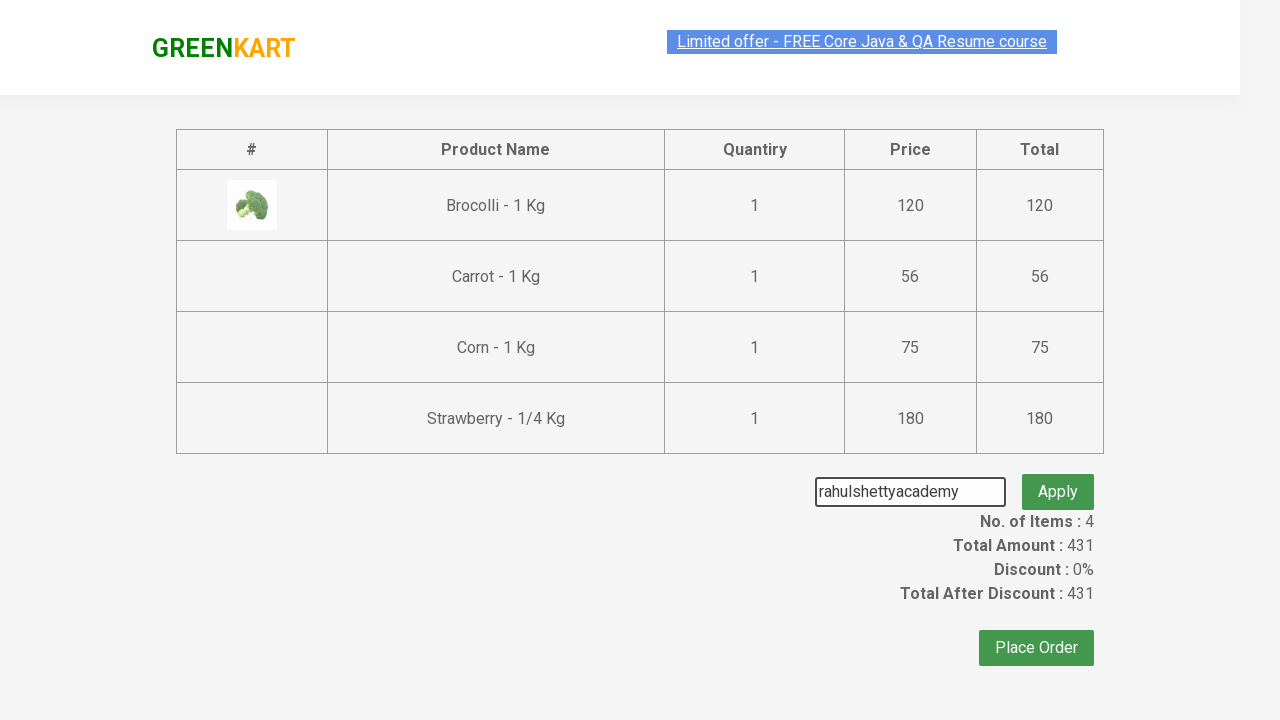

Clicked 'Apply' button for promo code at (1058, 477) on .promoBtn
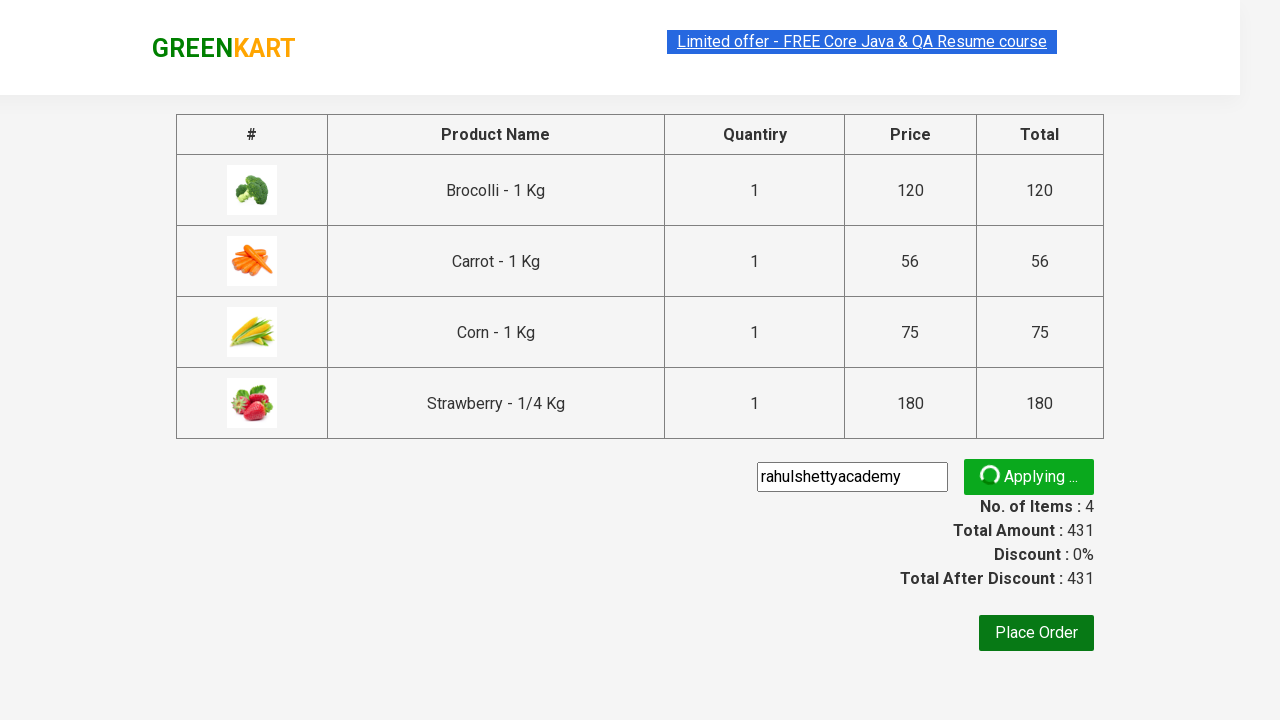

Promo code successfully applied
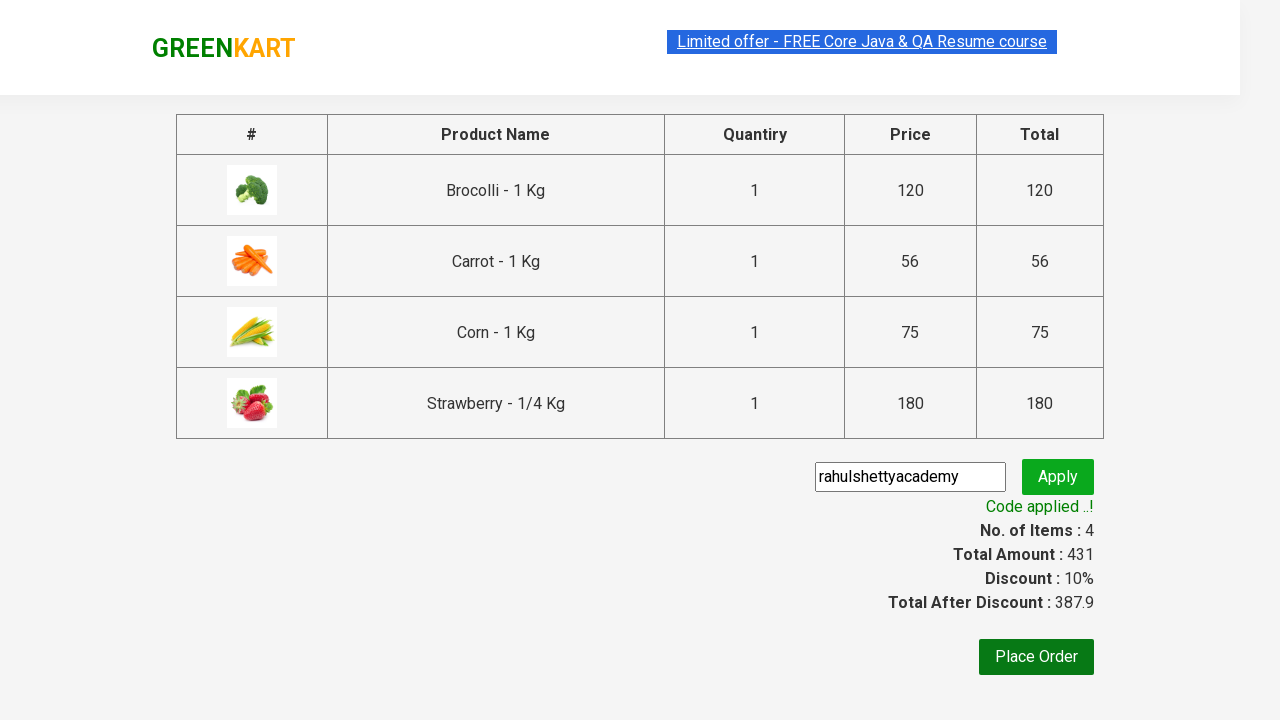

Clicked 'Place Order' button to complete checkout at (1036, 657) on xpath=//button[text()='Place Order']
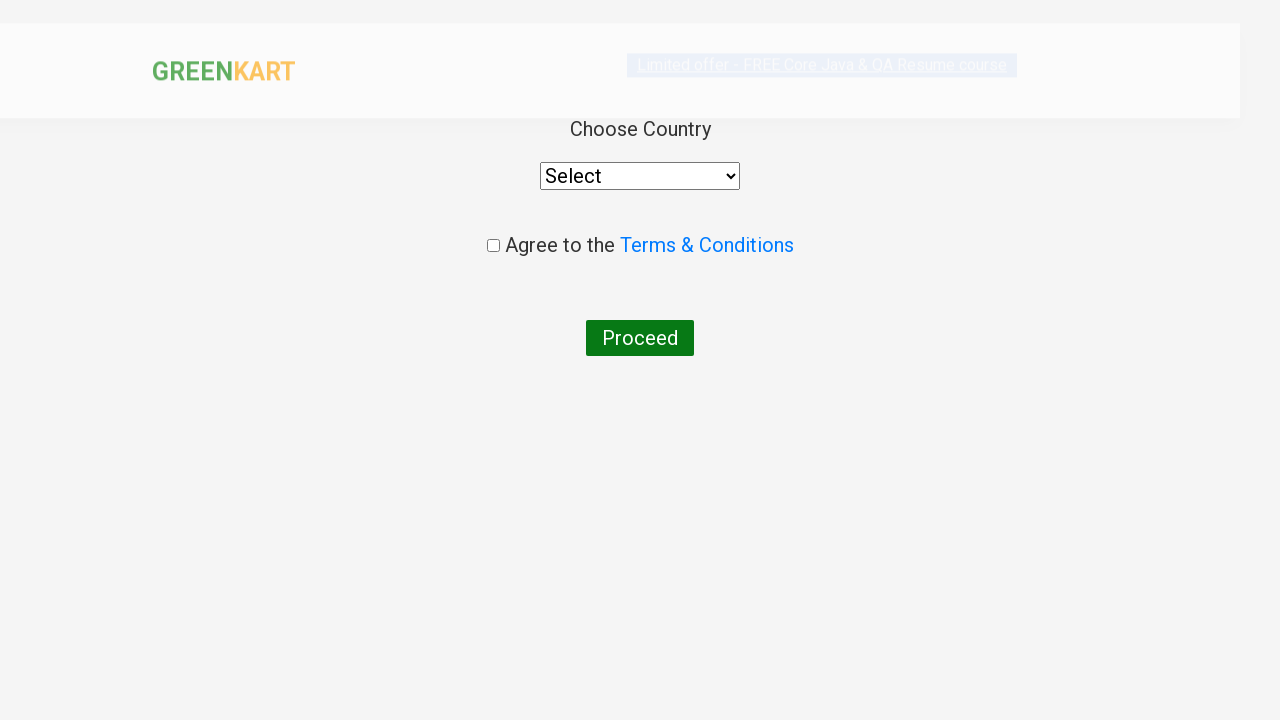

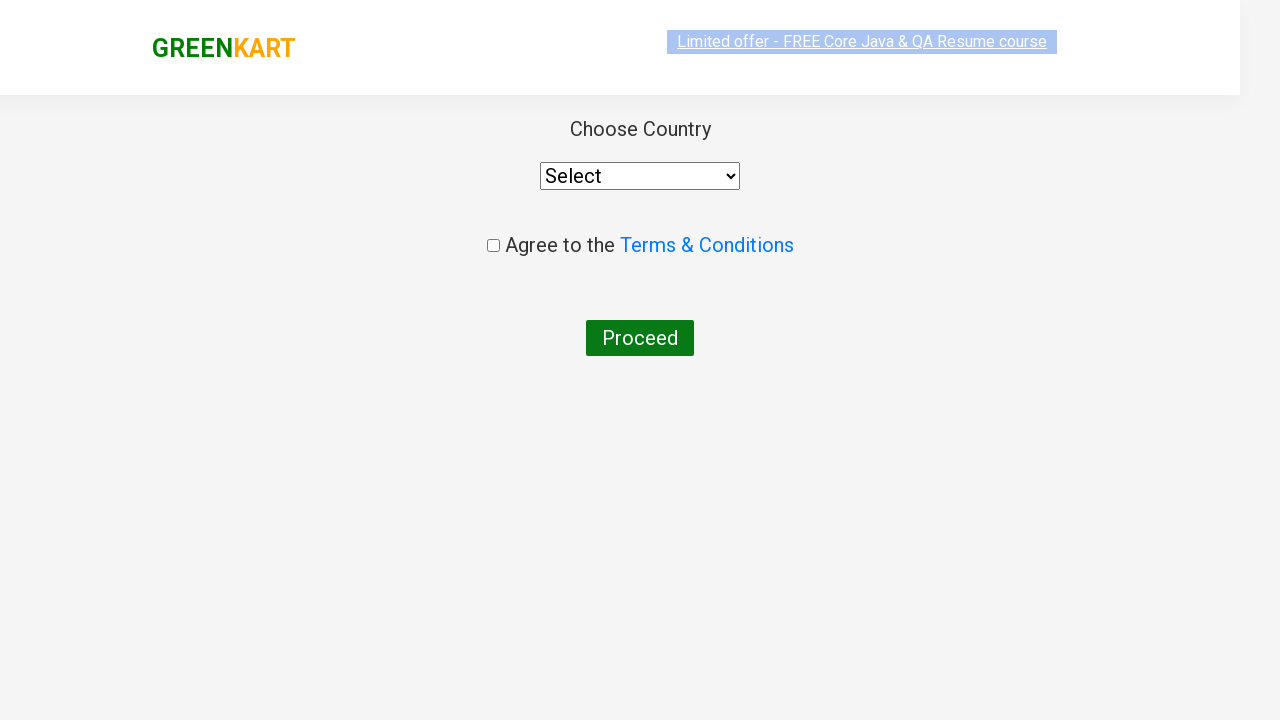